Tests e-commerce checkout flow by adding specific items to cart, proceeding to checkout, and applying a promo code

Starting URL: https://rahulshettyacademy.com/seleniumPractise/

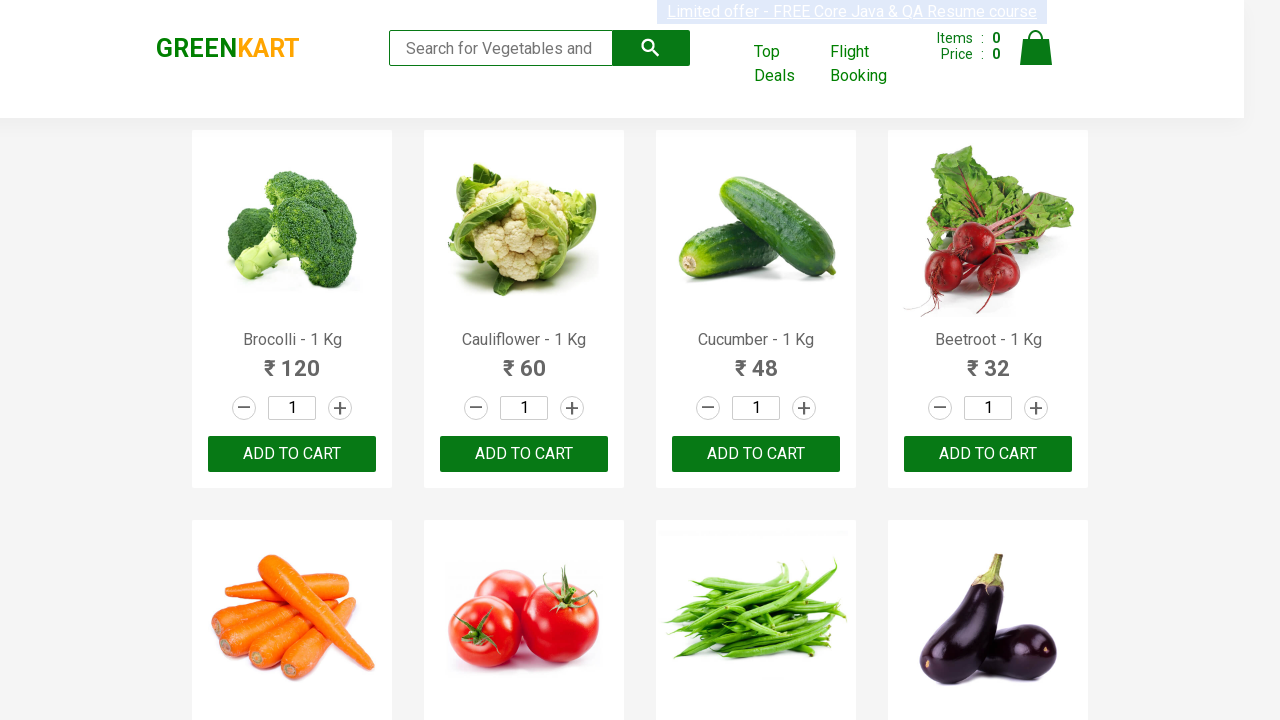

Retrieved all product elements from page
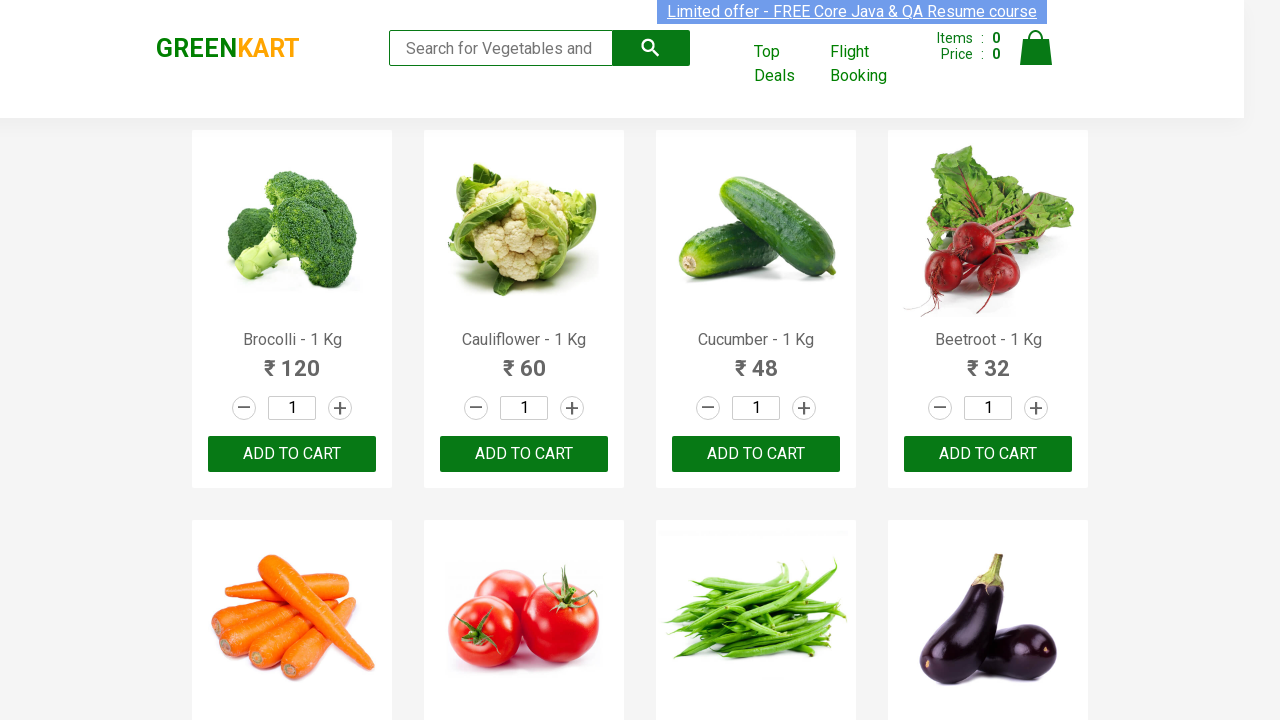

Extracted product text: Brocolli - 1 Kg
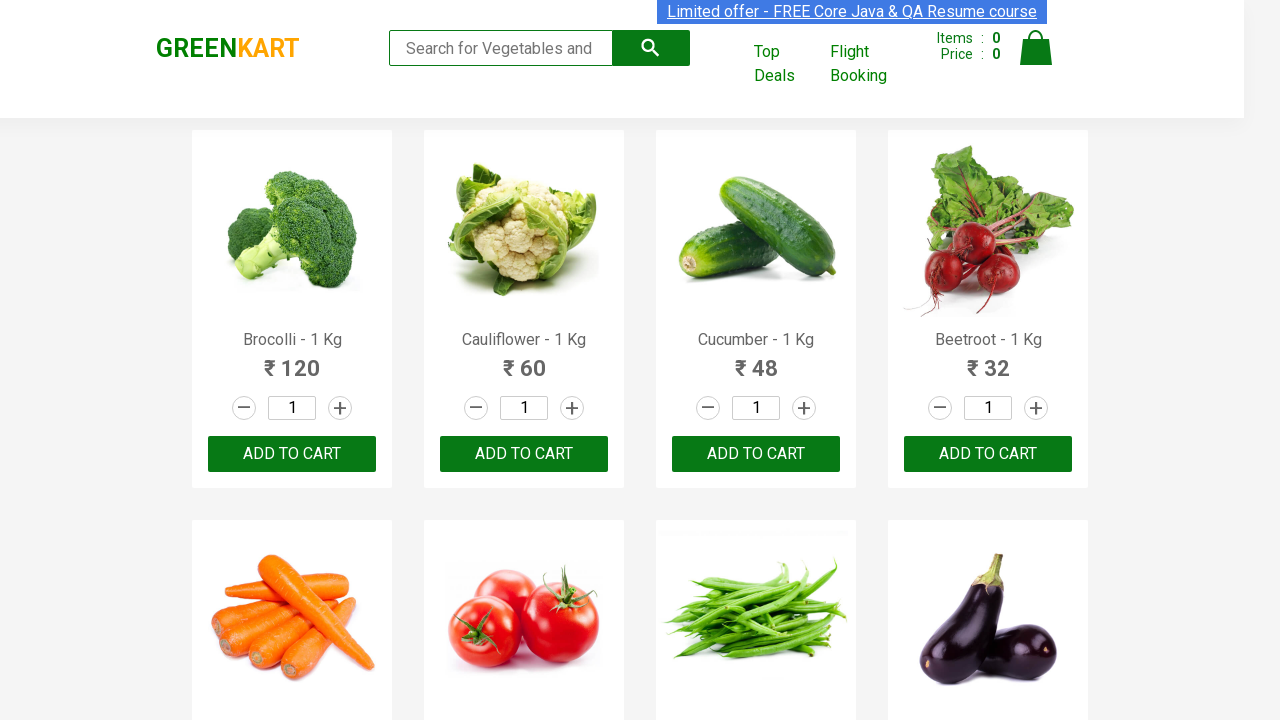

Retrieved add to cart buttons for all products
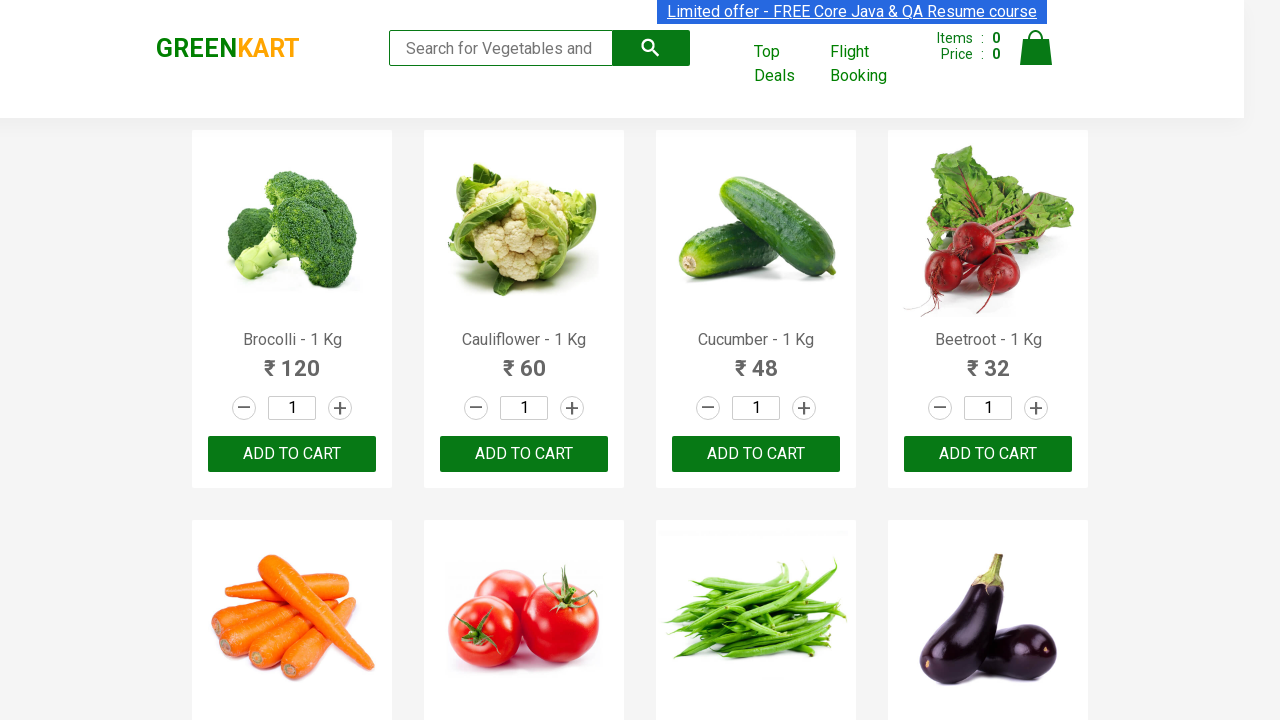

Added 'Brocolli' to cart
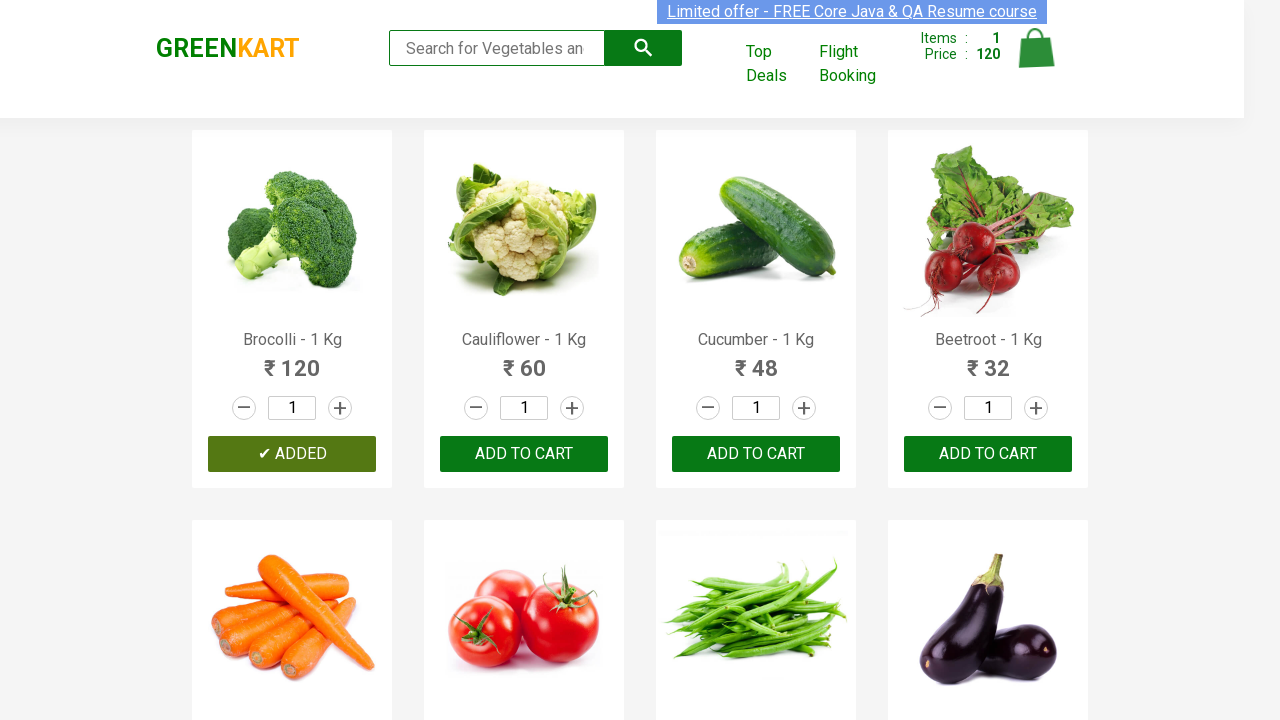

Extracted product text: Cauliflower - 1 Kg
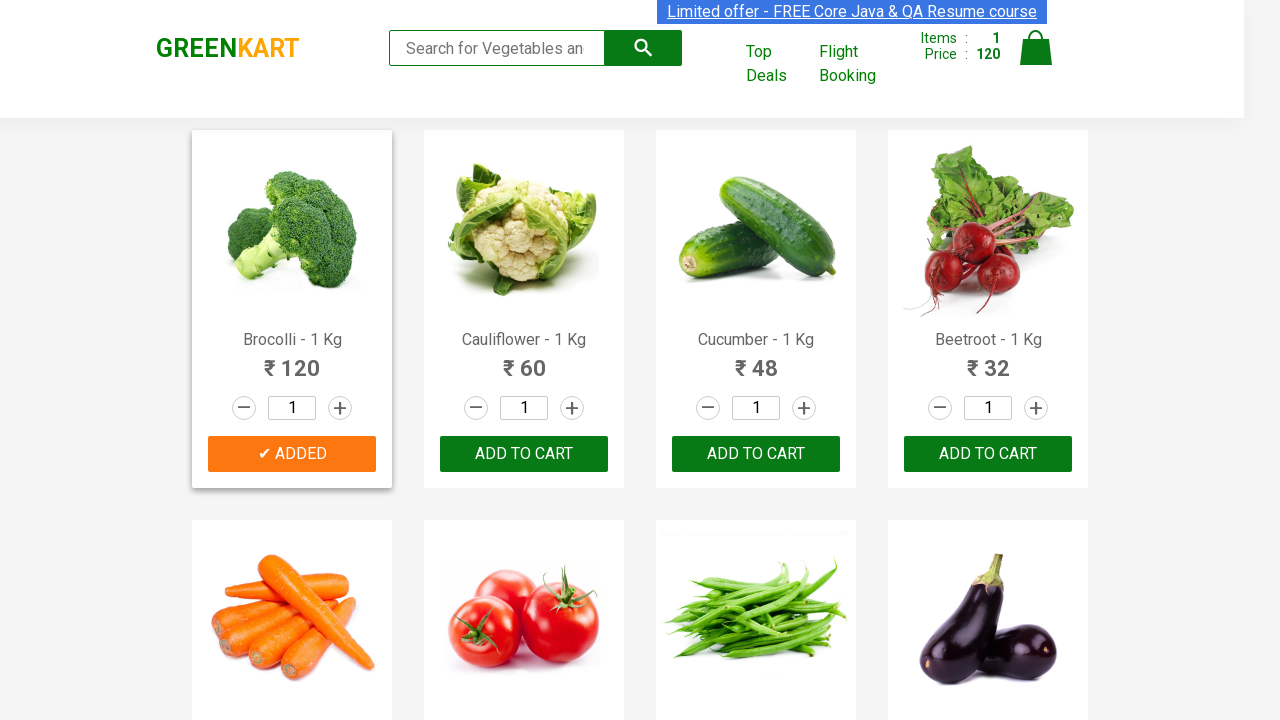

Extracted product text: Cucumber - 1 Kg
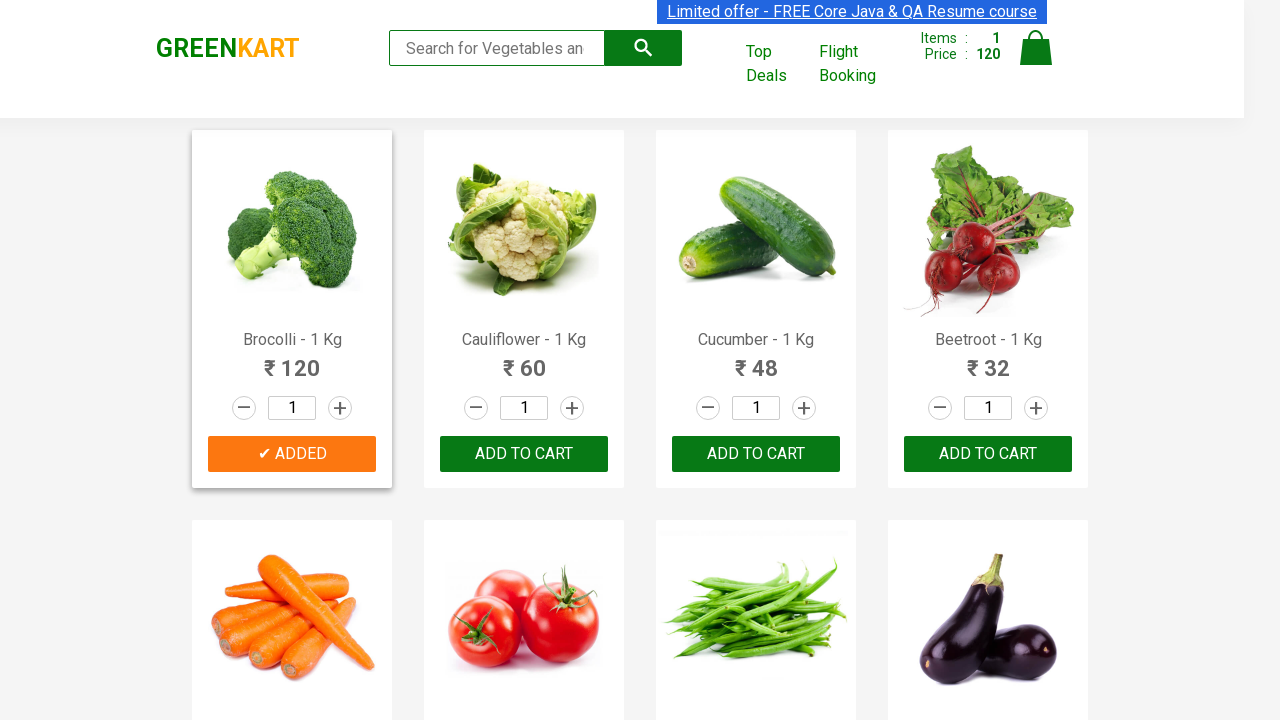

Retrieved add to cart buttons for all products
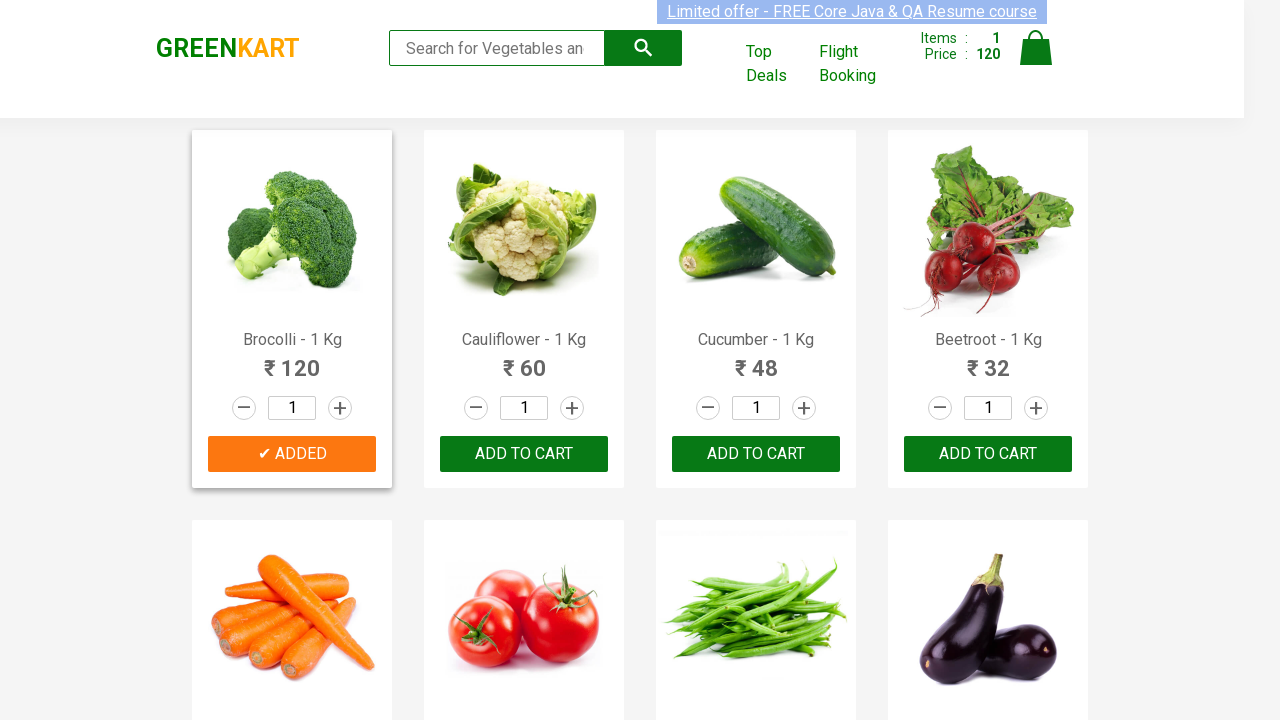

Added 'Cucumber' to cart
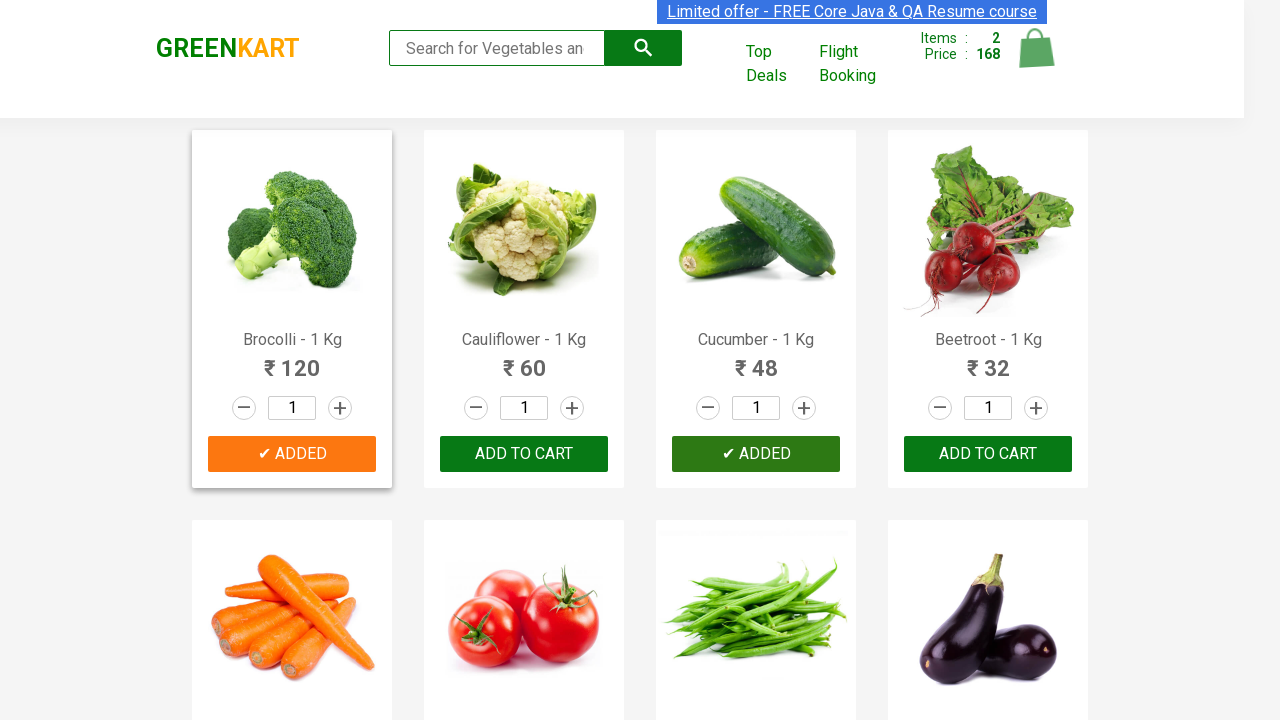

Extracted product text: Beetroot - 1 Kg
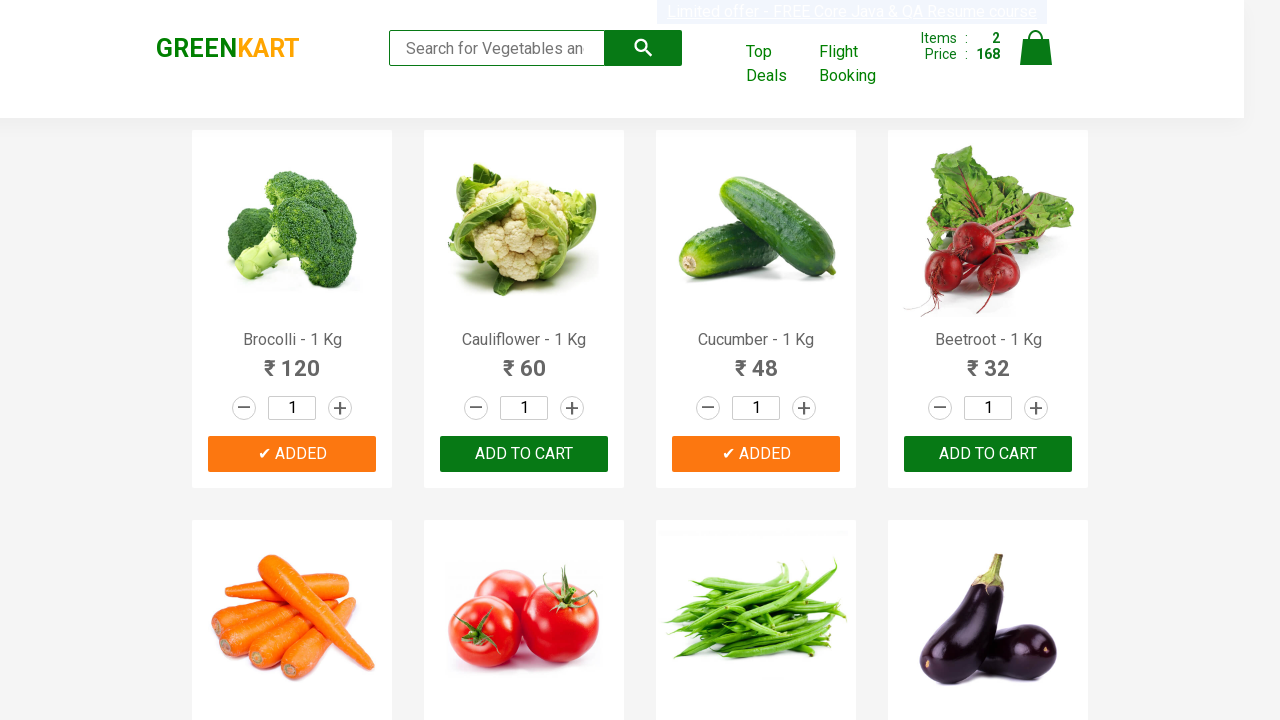

Extracted product text: Carrot - 1 Kg
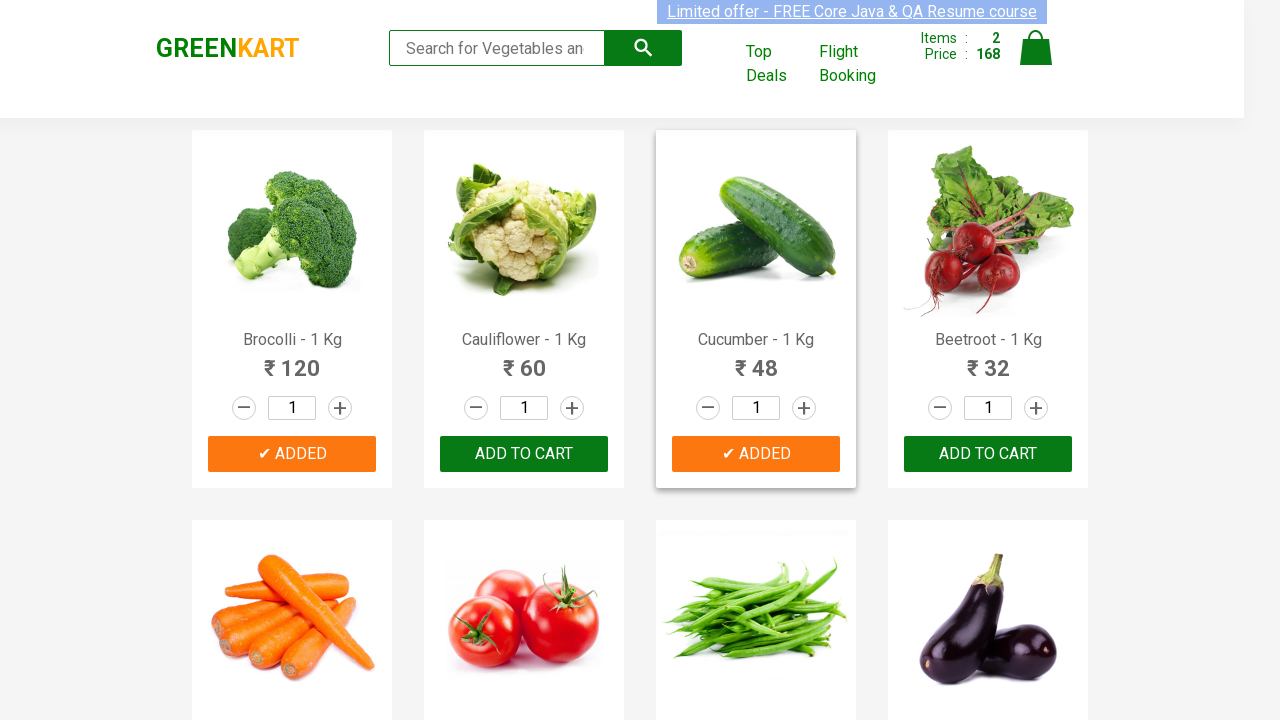

Retrieved add to cart buttons for all products
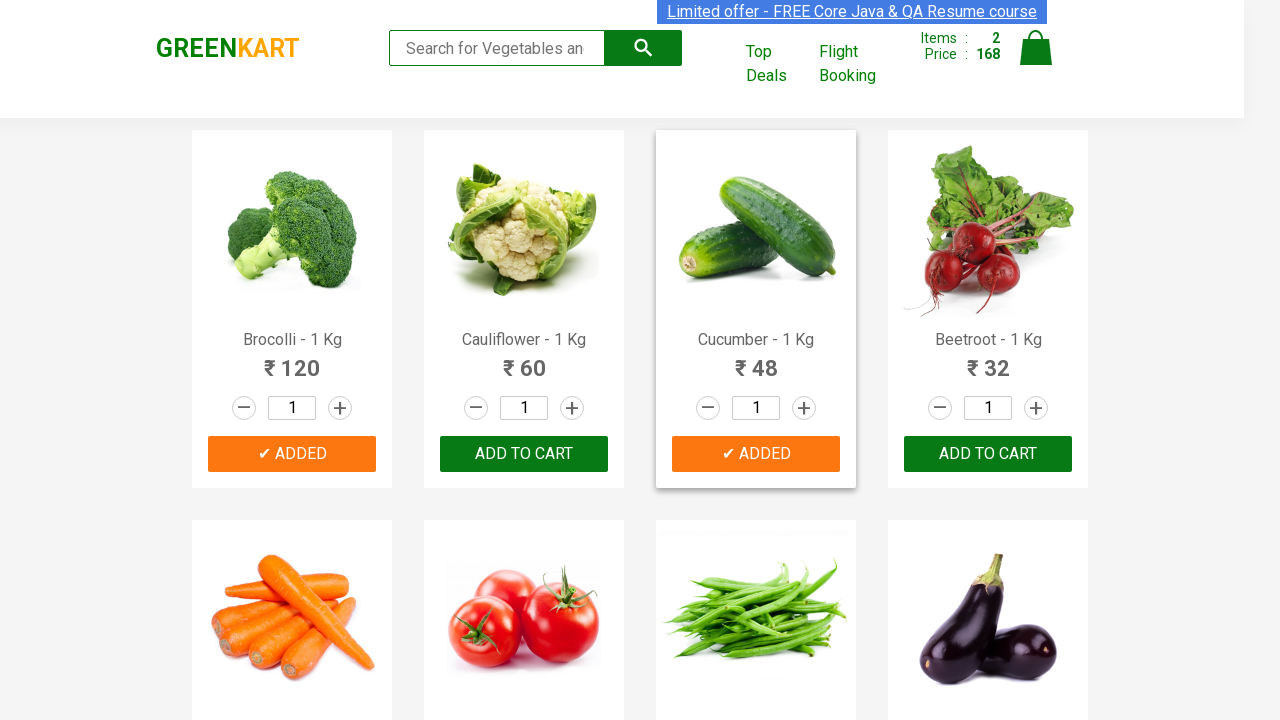

Added 'Carrot' to cart
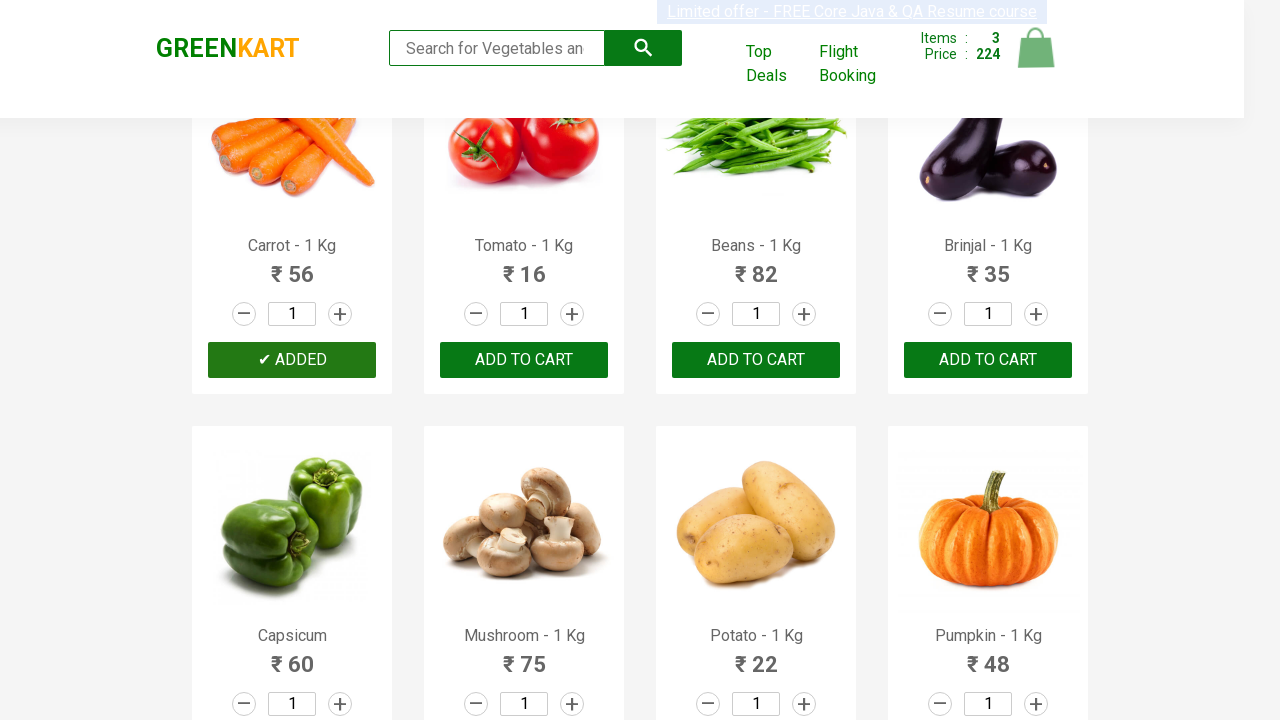

Extracted product text: Tomato - 1 Kg
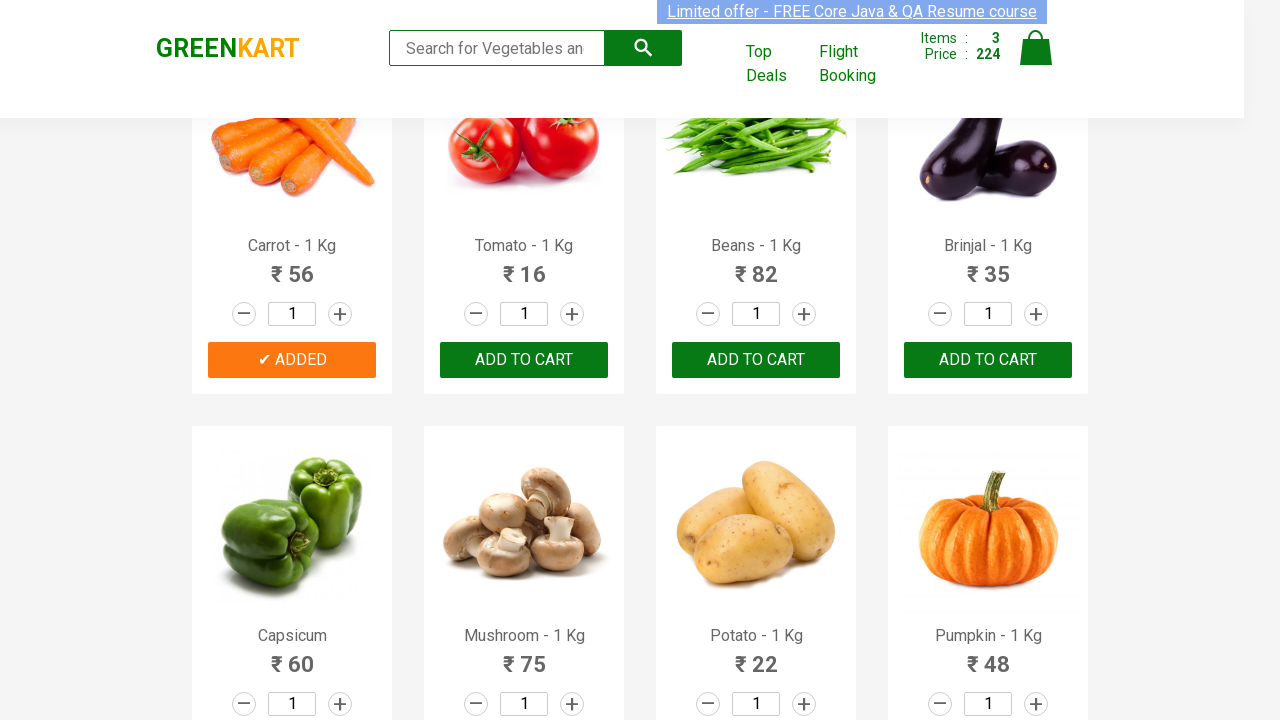

Extracted product text: Beans - 1 Kg
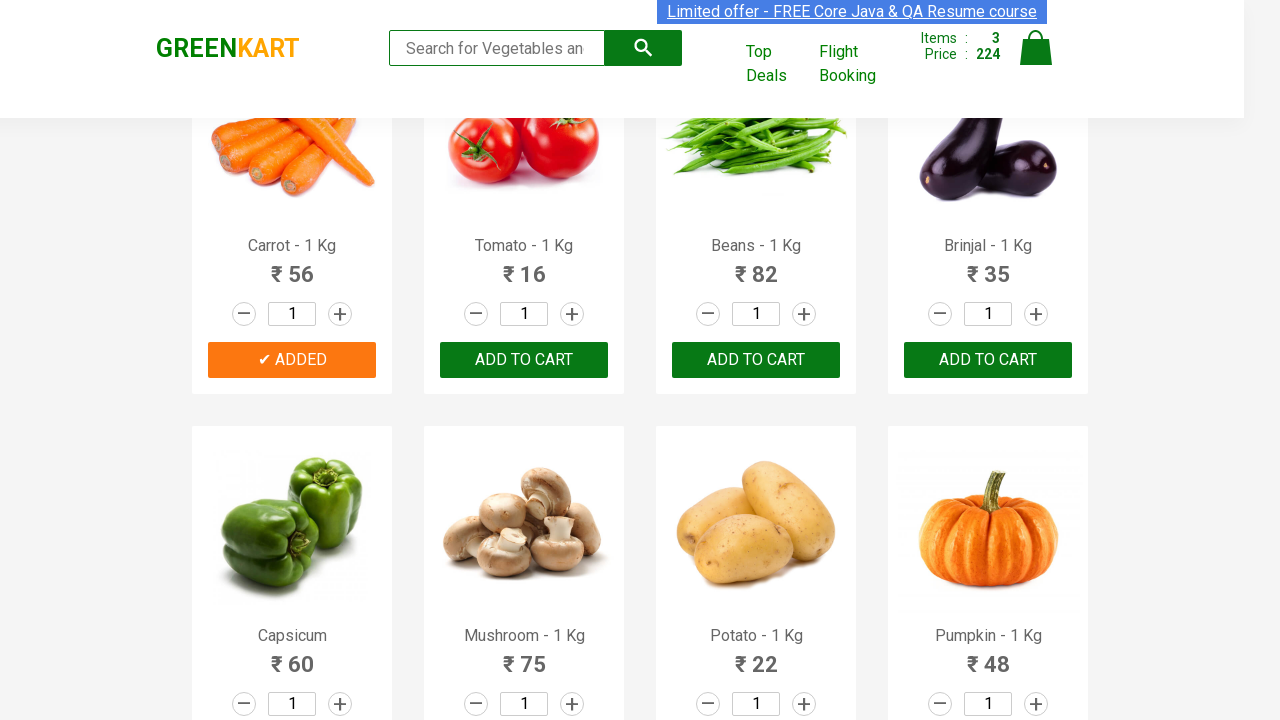

Extracted product text: Brinjal - 1 Kg
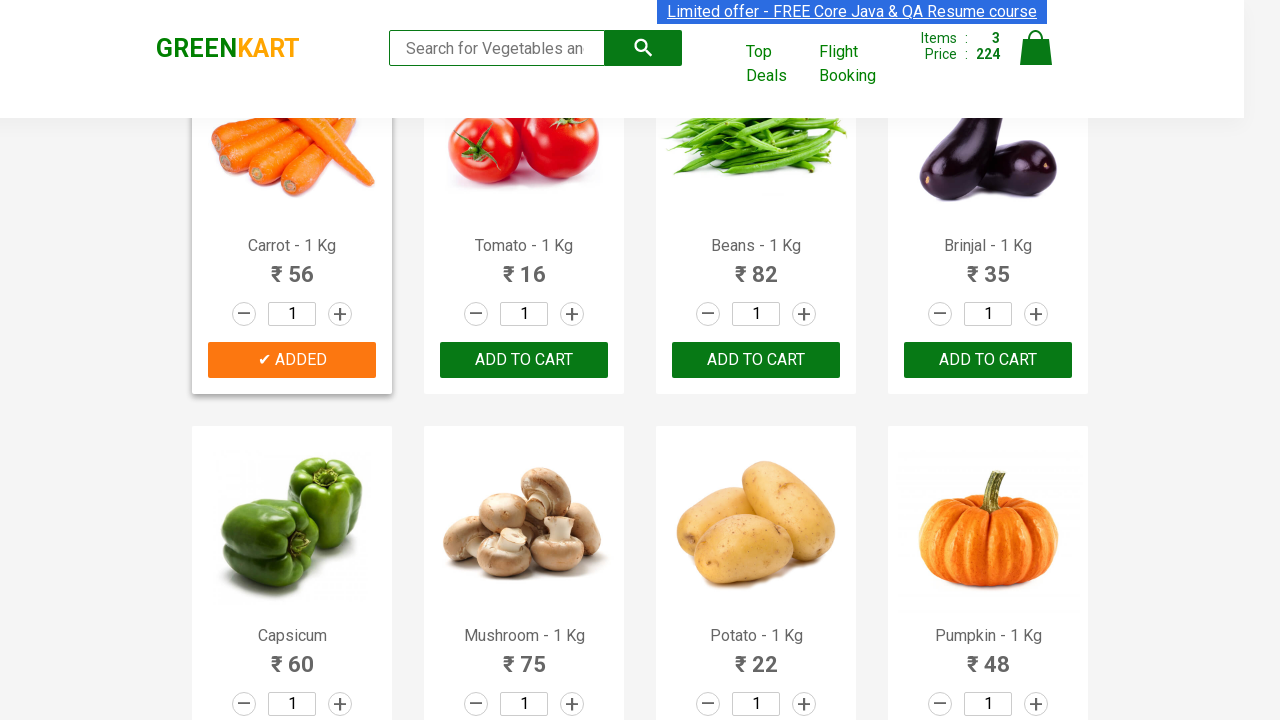

Extracted product text: Capsicum
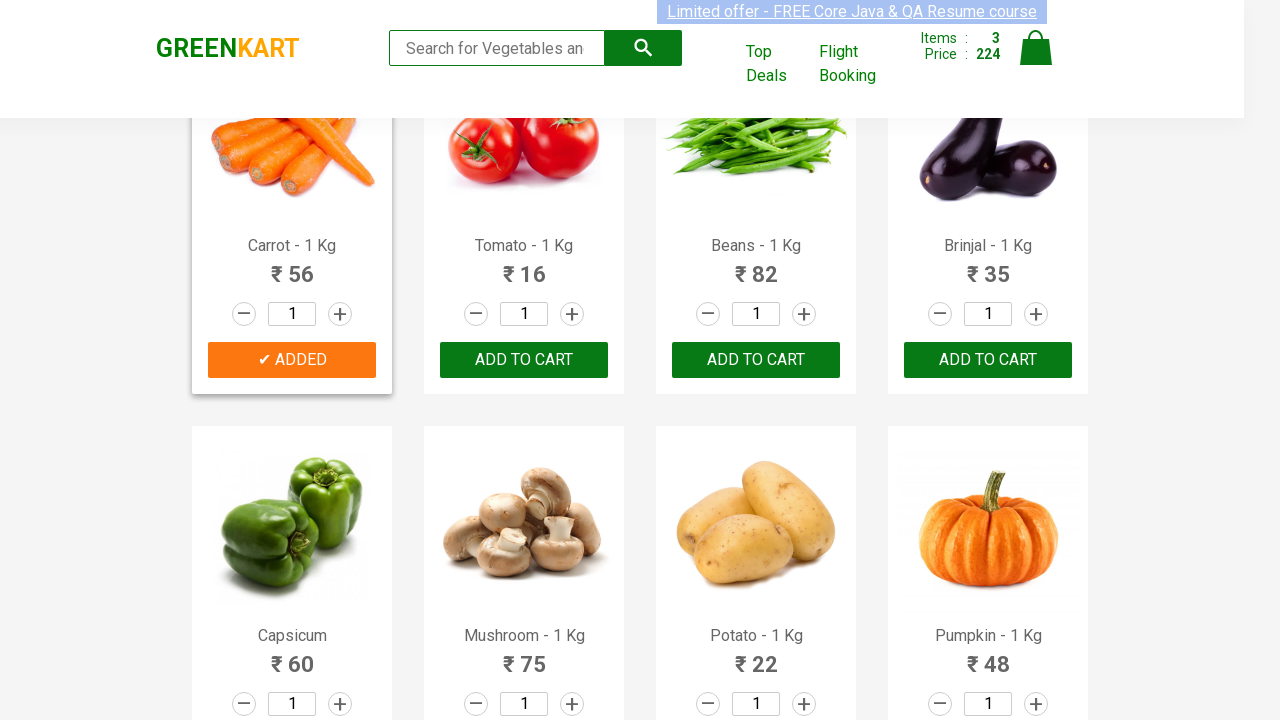

Extracted product text: Mushroom - 1 Kg
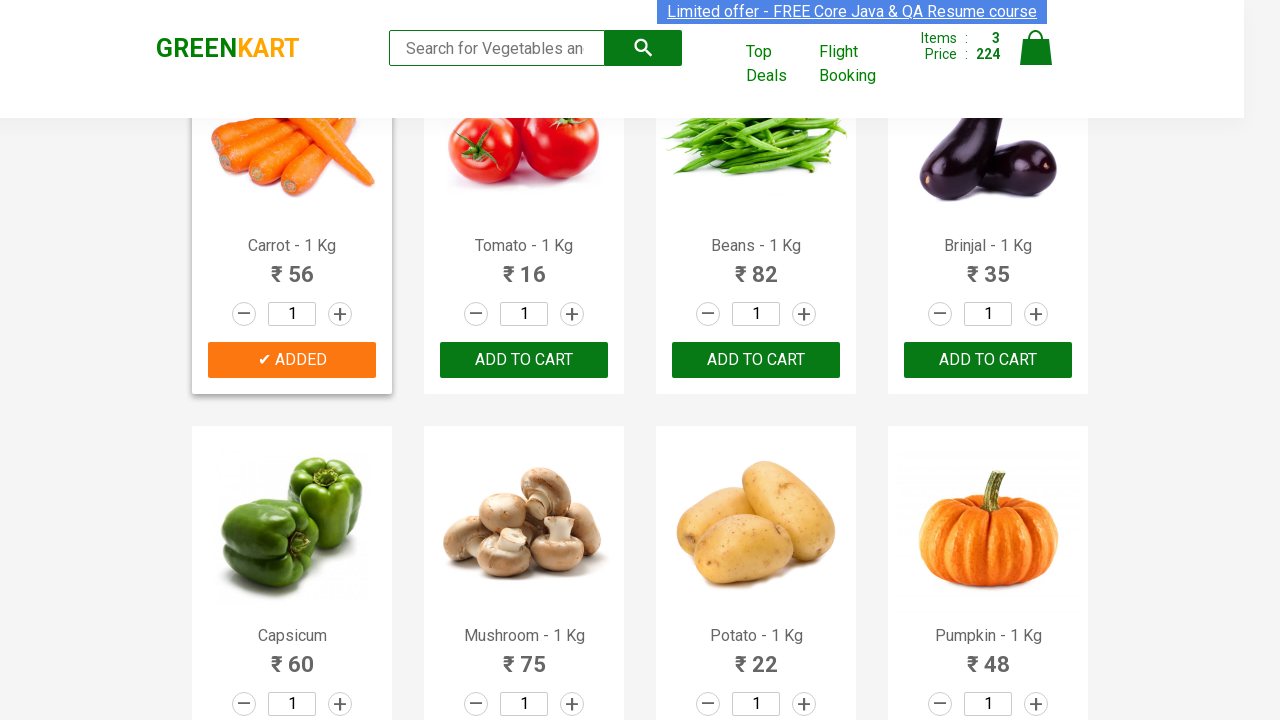

Extracted product text: Potato - 1 Kg
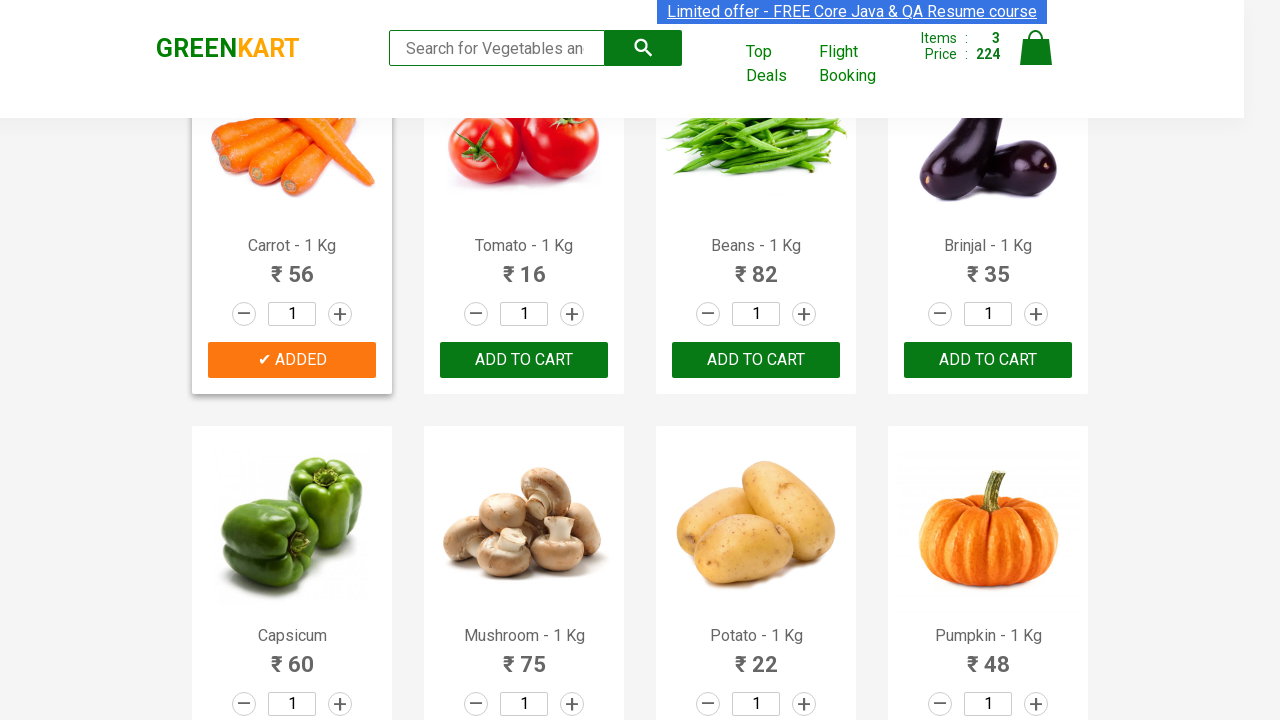

Retrieved add to cart buttons for all products
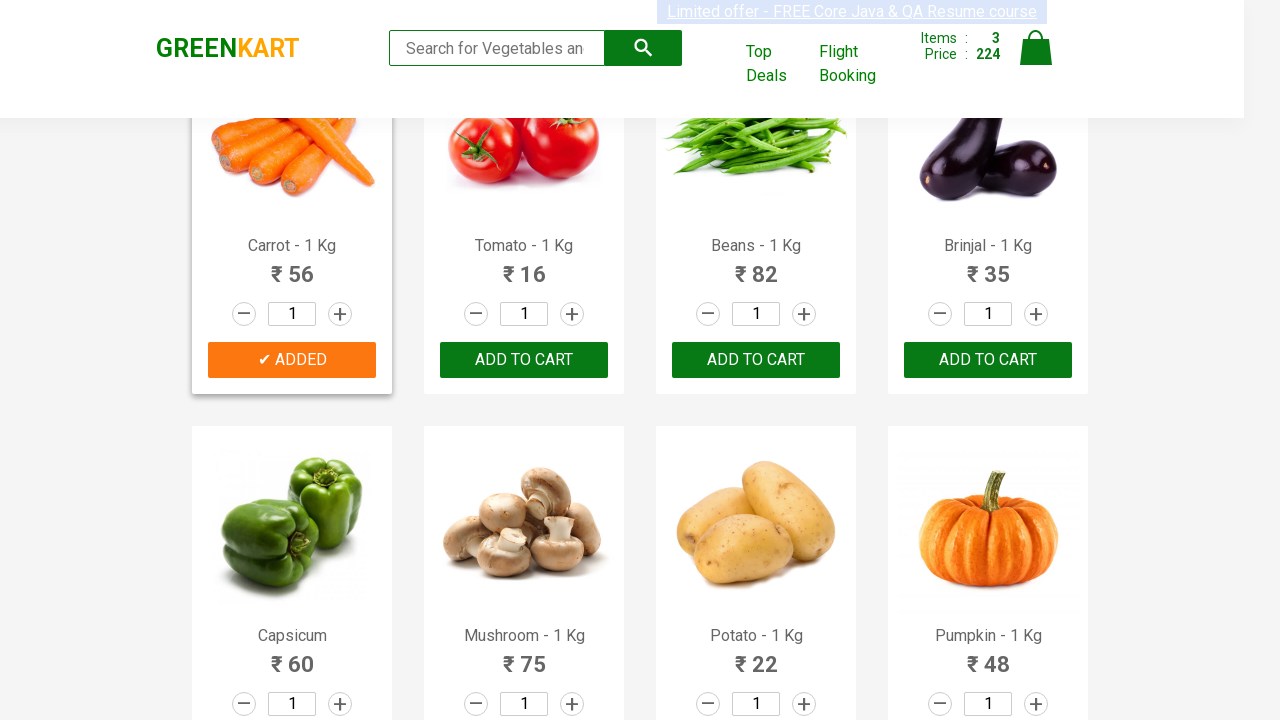

Added 'Potato' to cart
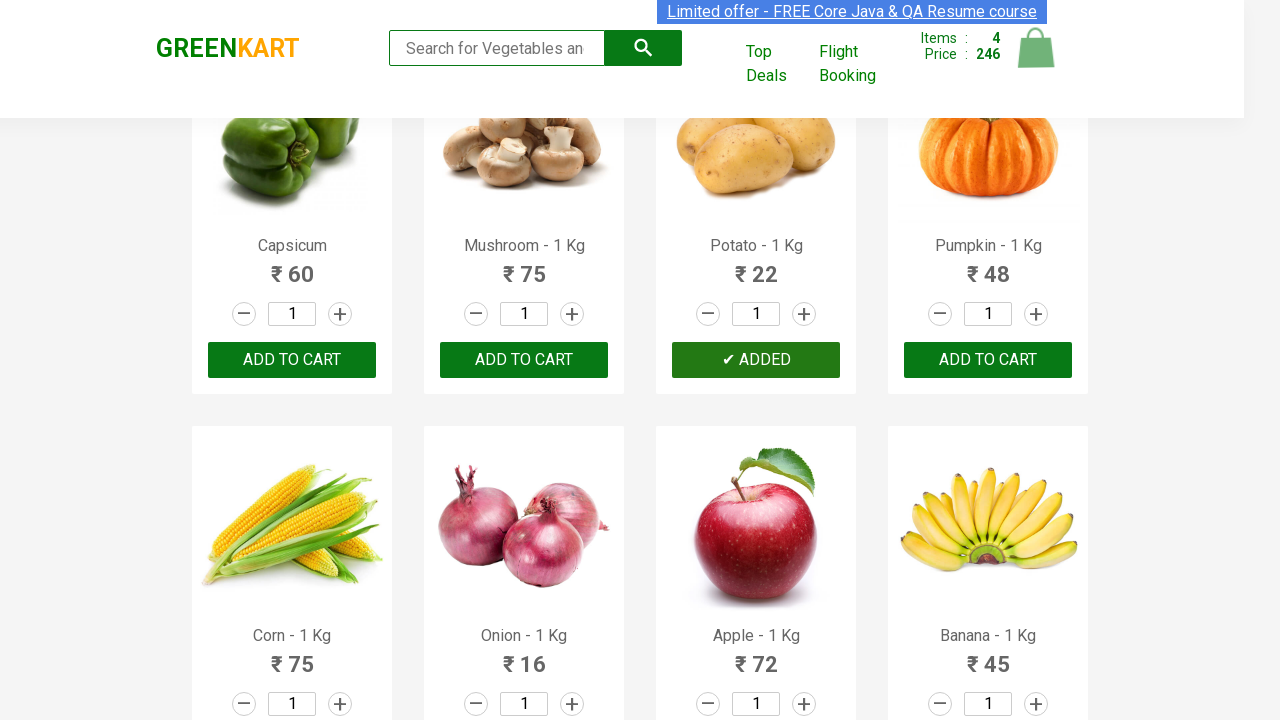

Clicked on cart icon at (1036, 48) on img[alt='Cart']
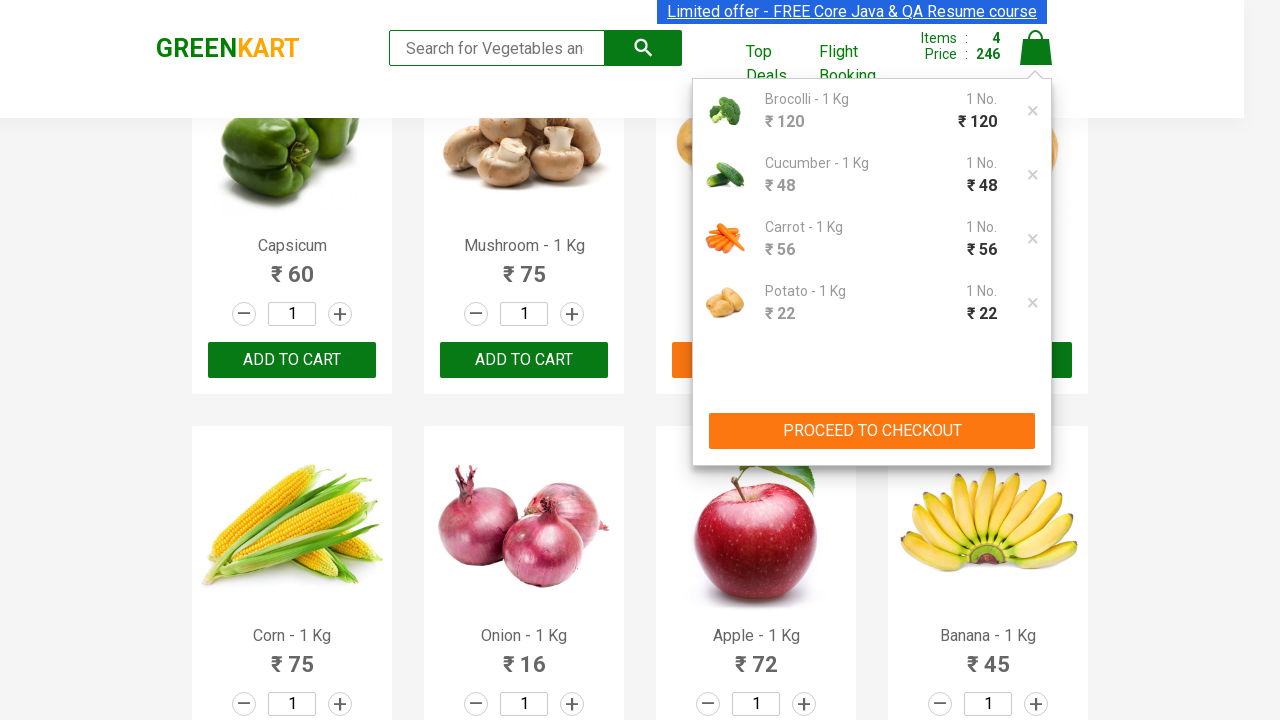

Clicked PROCEED TO CHECKOUT button at (872, 431) on xpath=//button[contains(text(),'PROCEED TO CHECKOUT')]
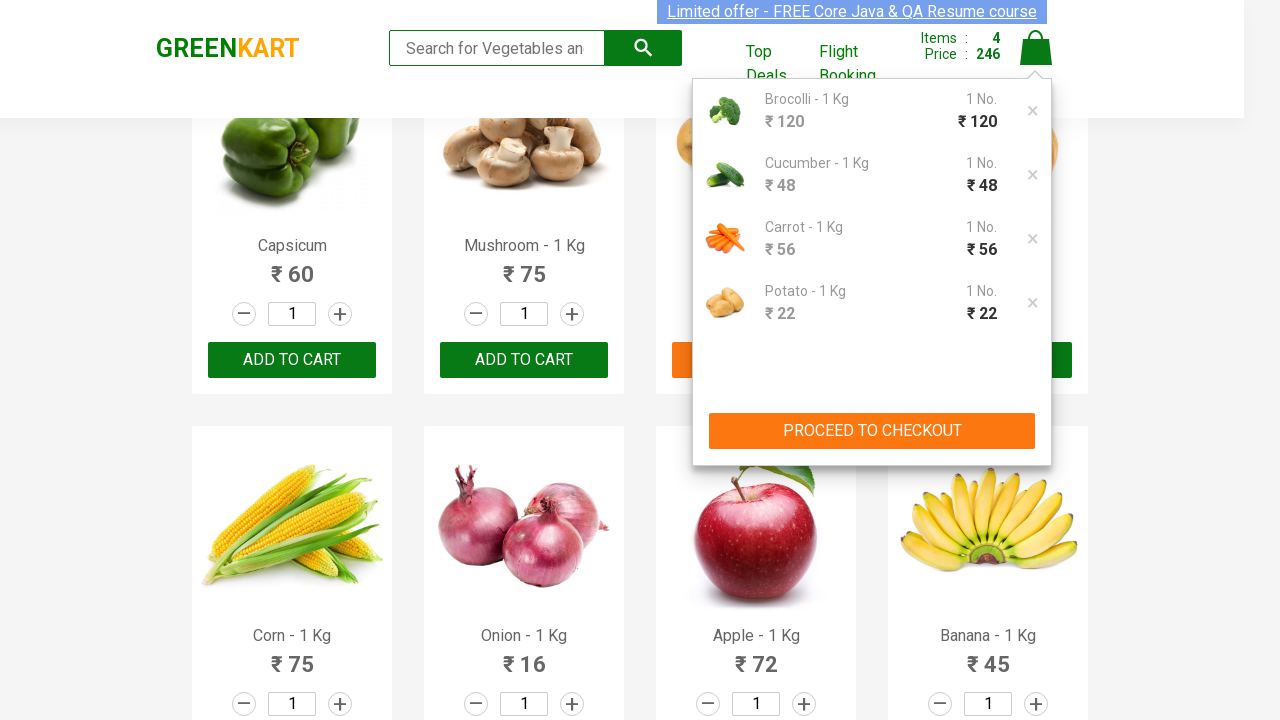

Promo code input field became visible
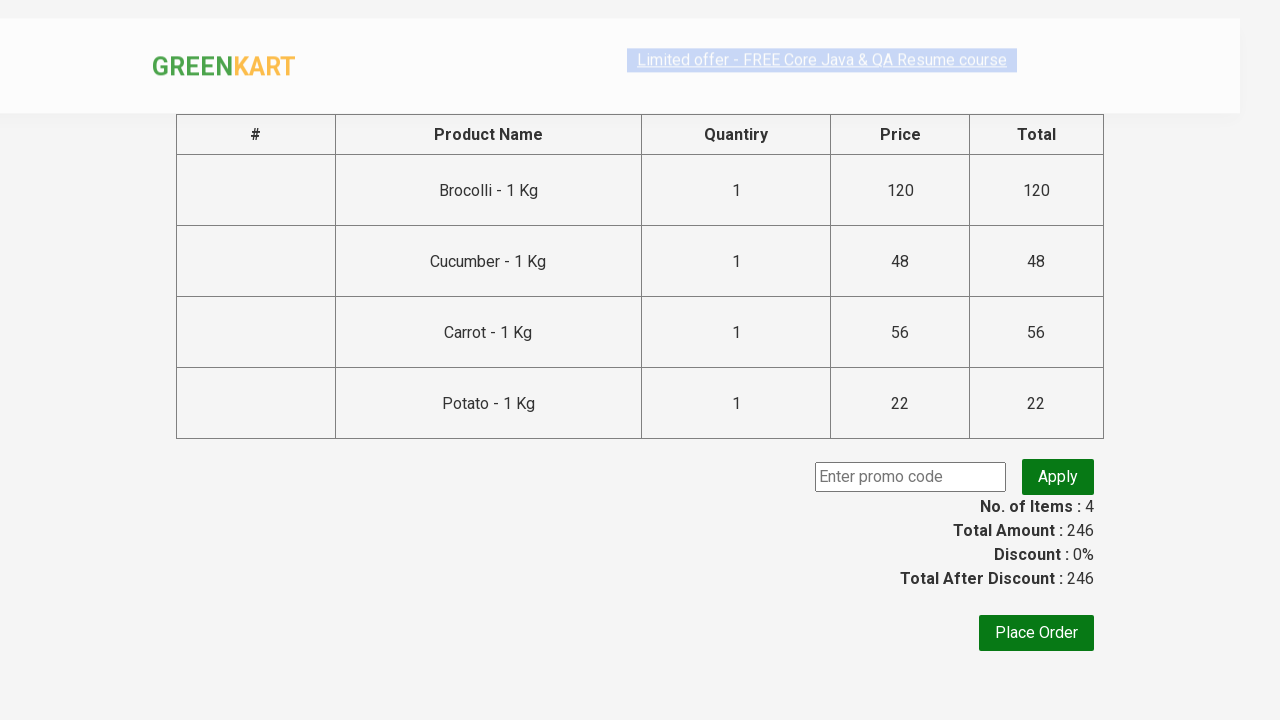

Entered promo code 'rahulshettyacademy' on input.promoCode
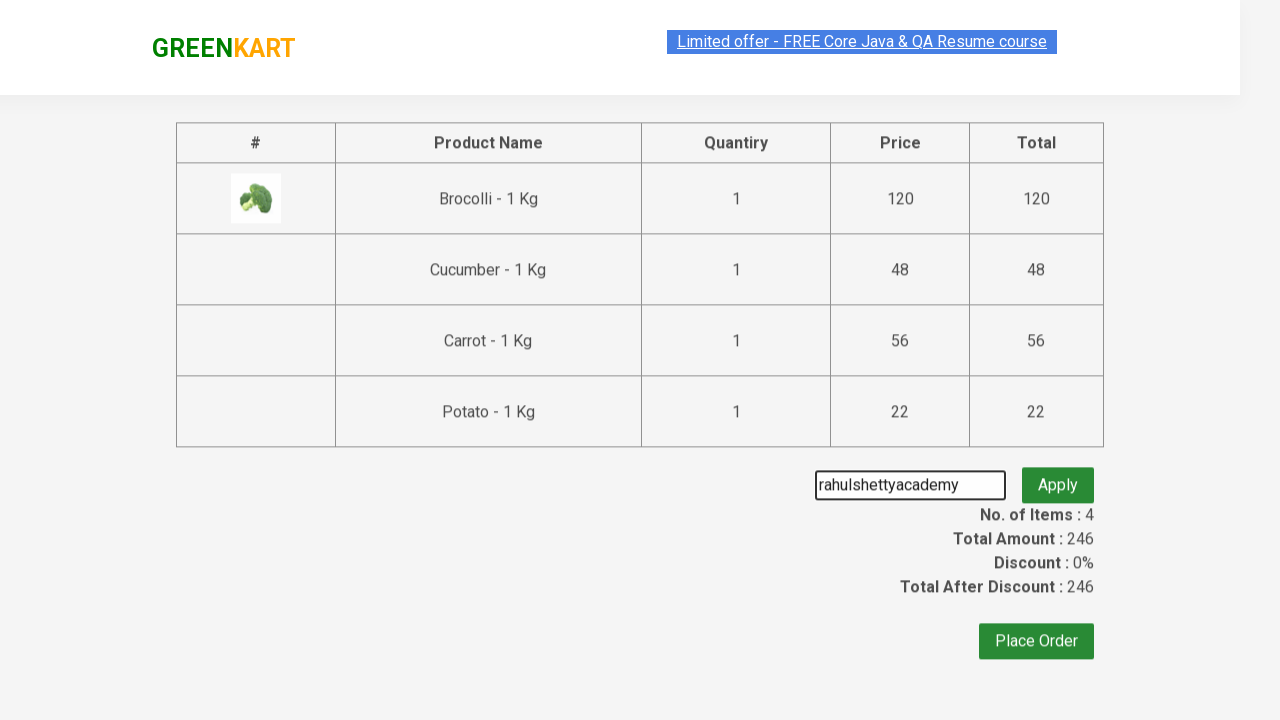

Clicked apply promo button at (1058, 477) on button.promoBtn
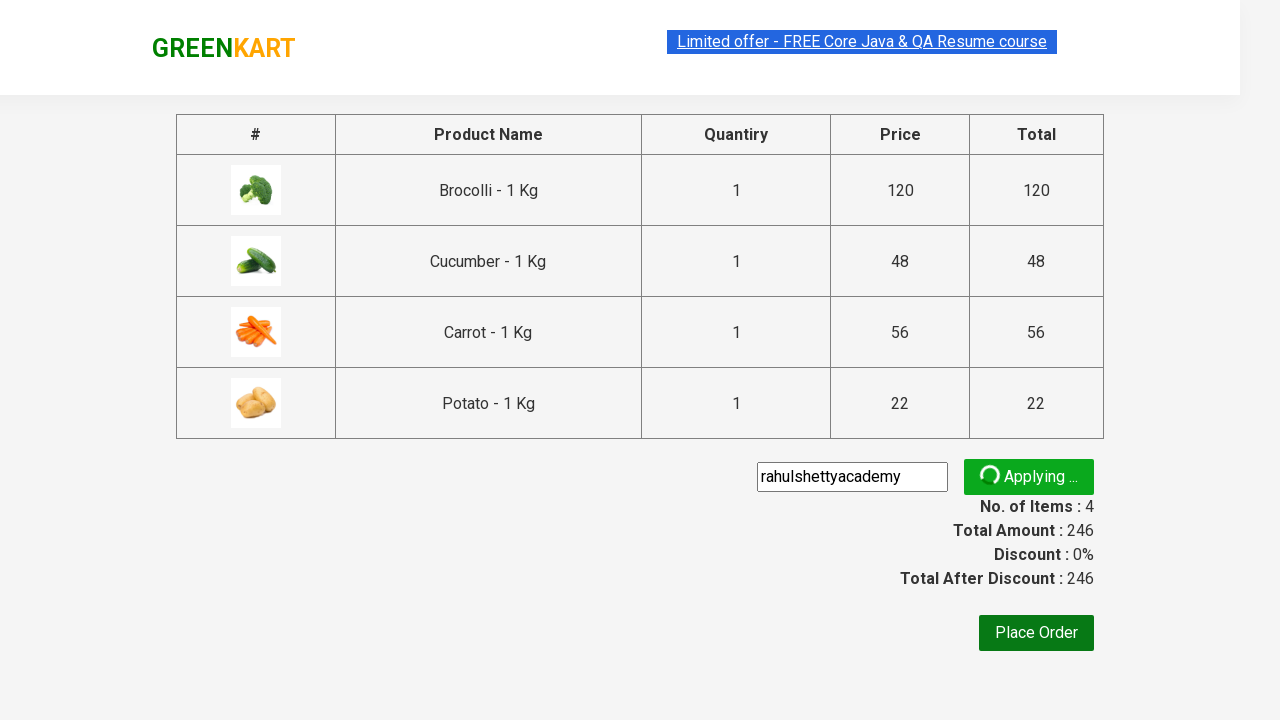

Promo code application confirmed - promo info message appeared
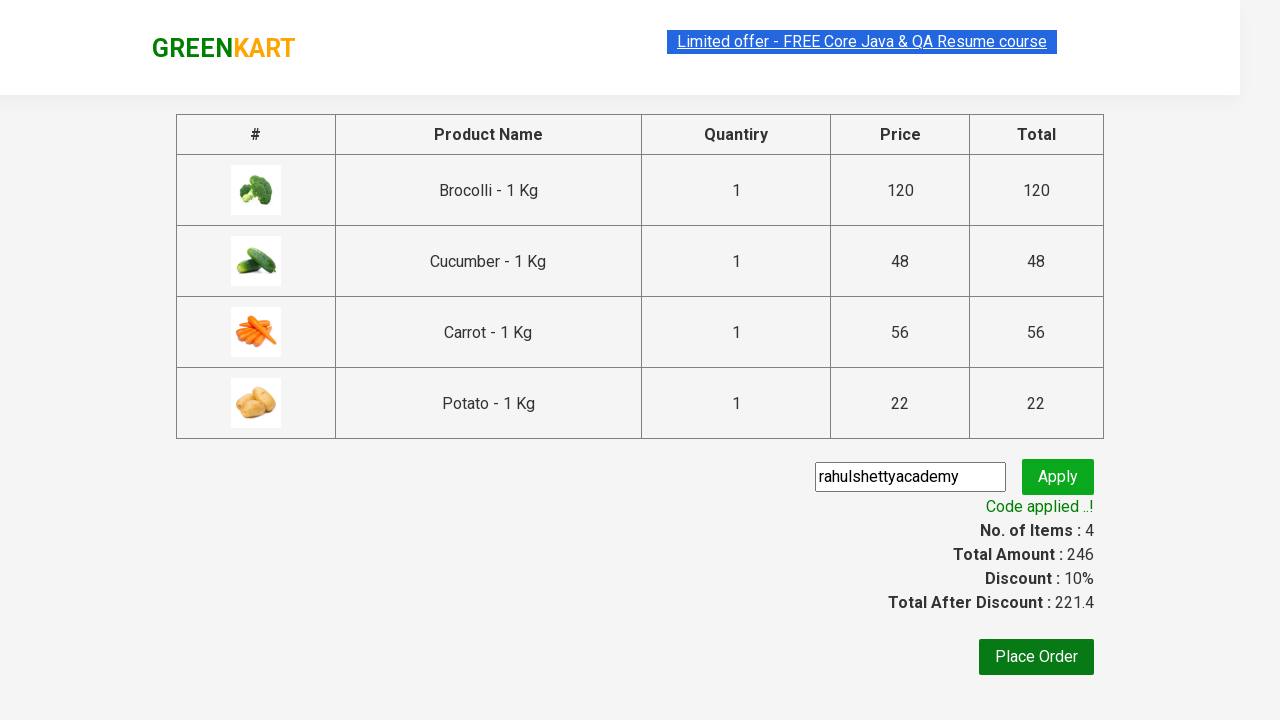

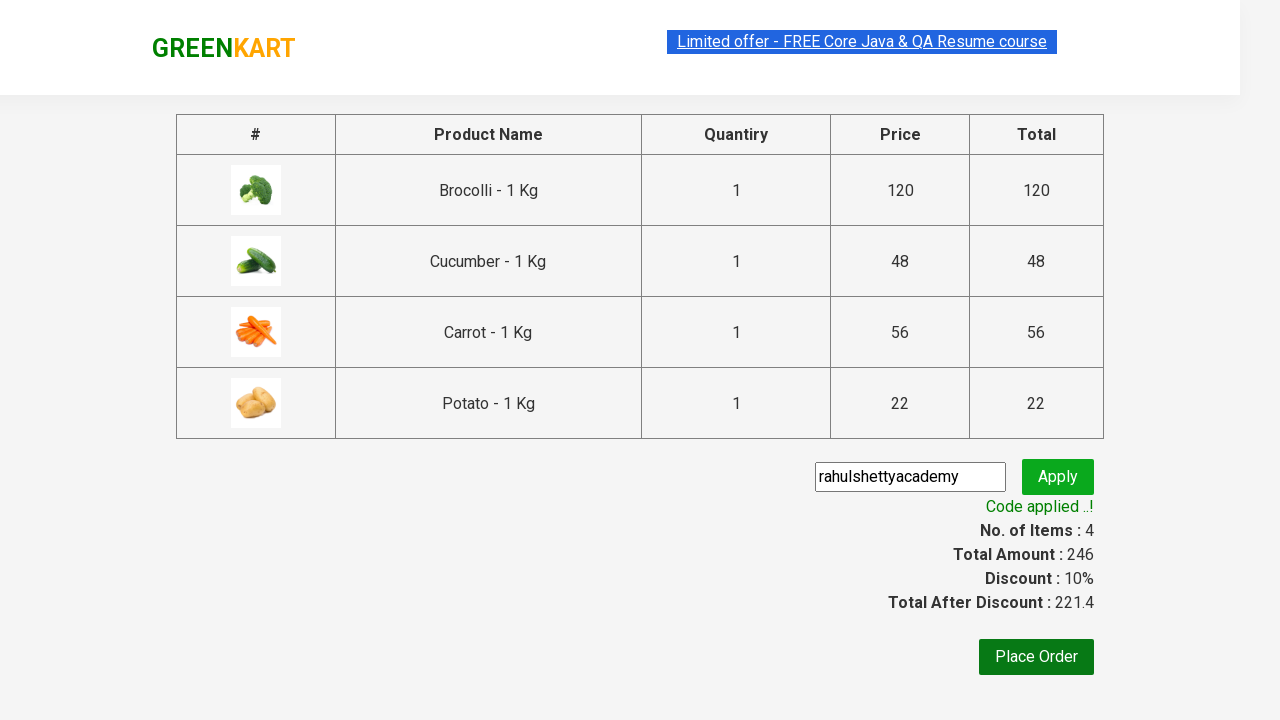